Tests that the todo counter displays the current number of items correctly as items are added

Starting URL: https://demo.playwright.dev/todomvc

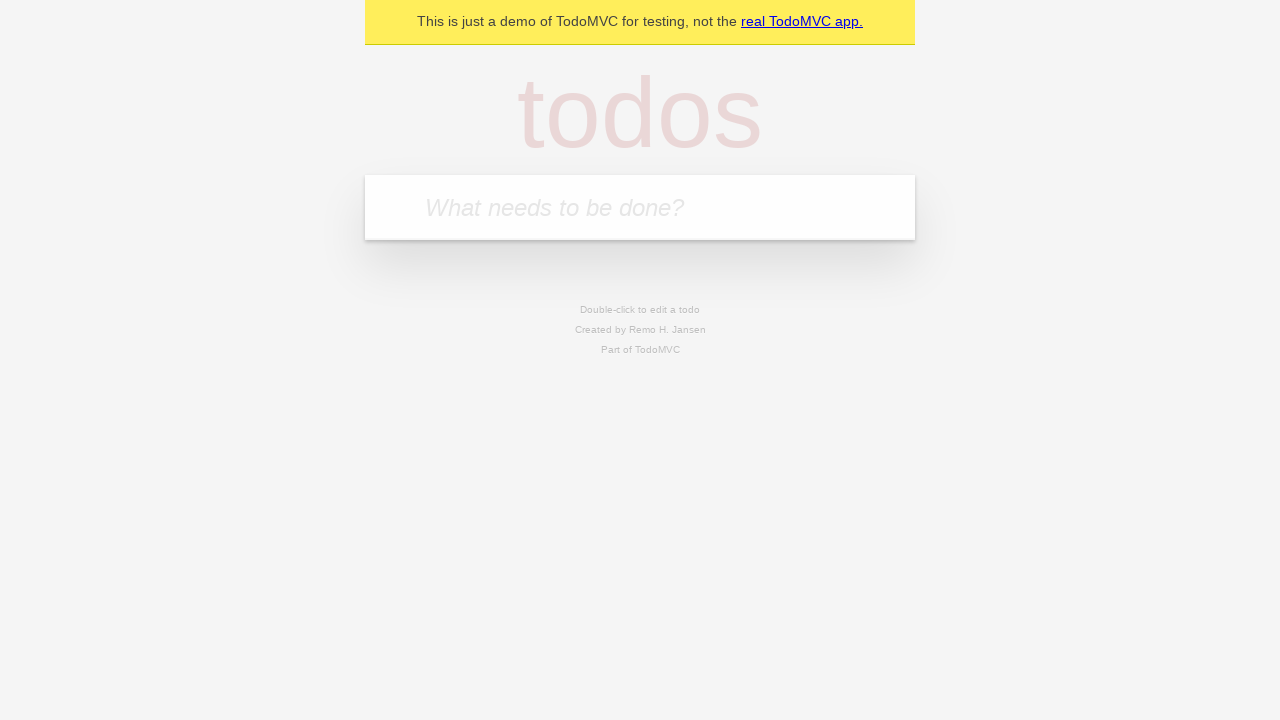

Filled todo input with 'buy some cheese' on internal:attr=[placeholder="What needs to be done?"i]
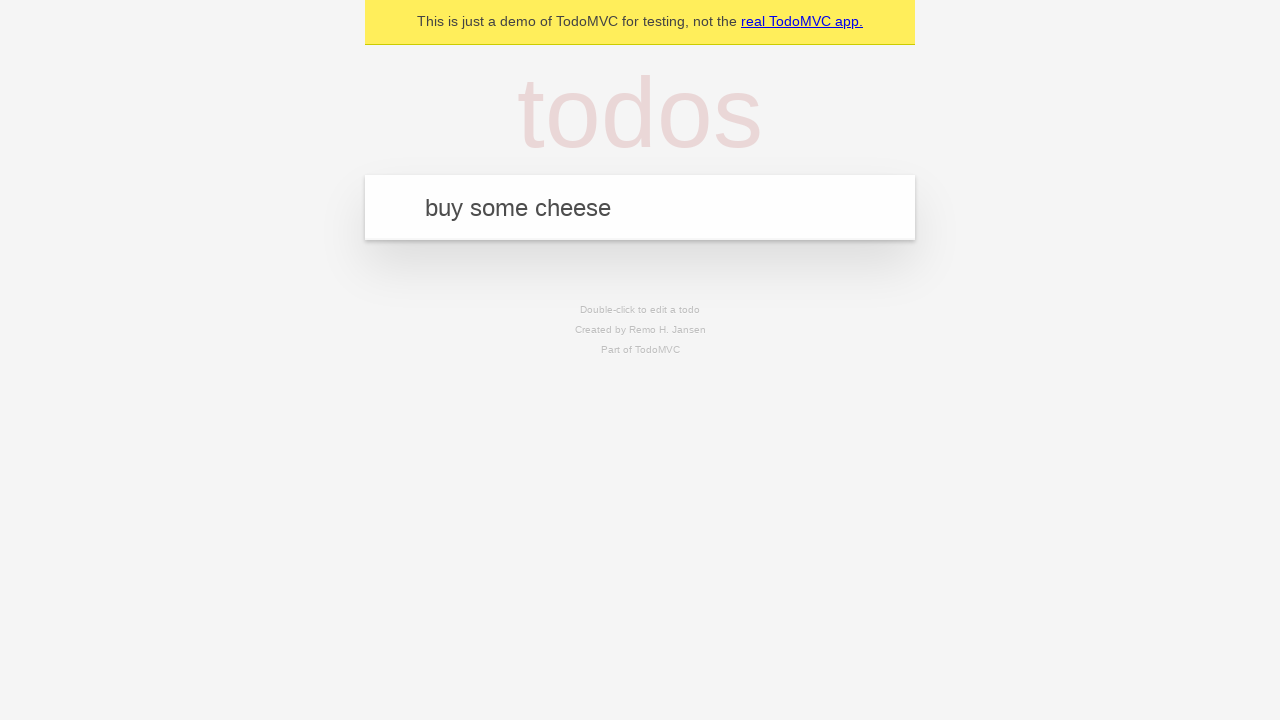

Pressed Enter to add first todo item on internal:attr=[placeholder="What needs to be done?"i]
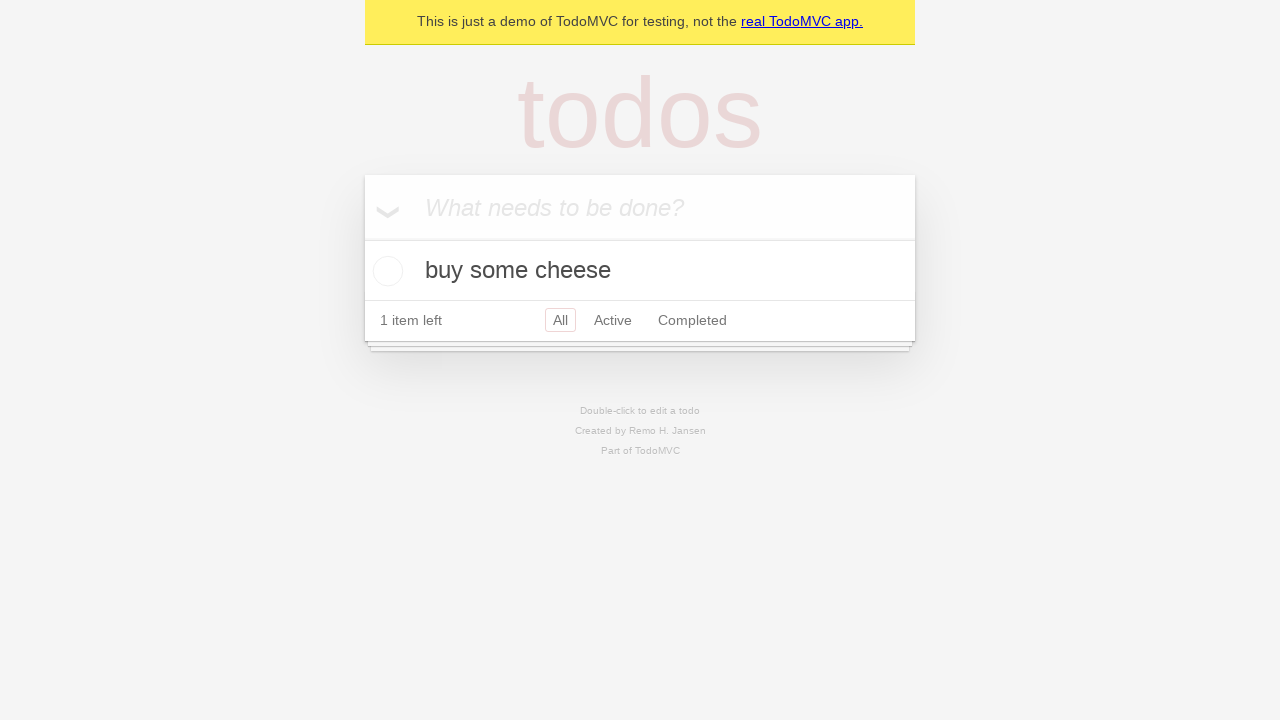

Todo counter element loaded after adding first item
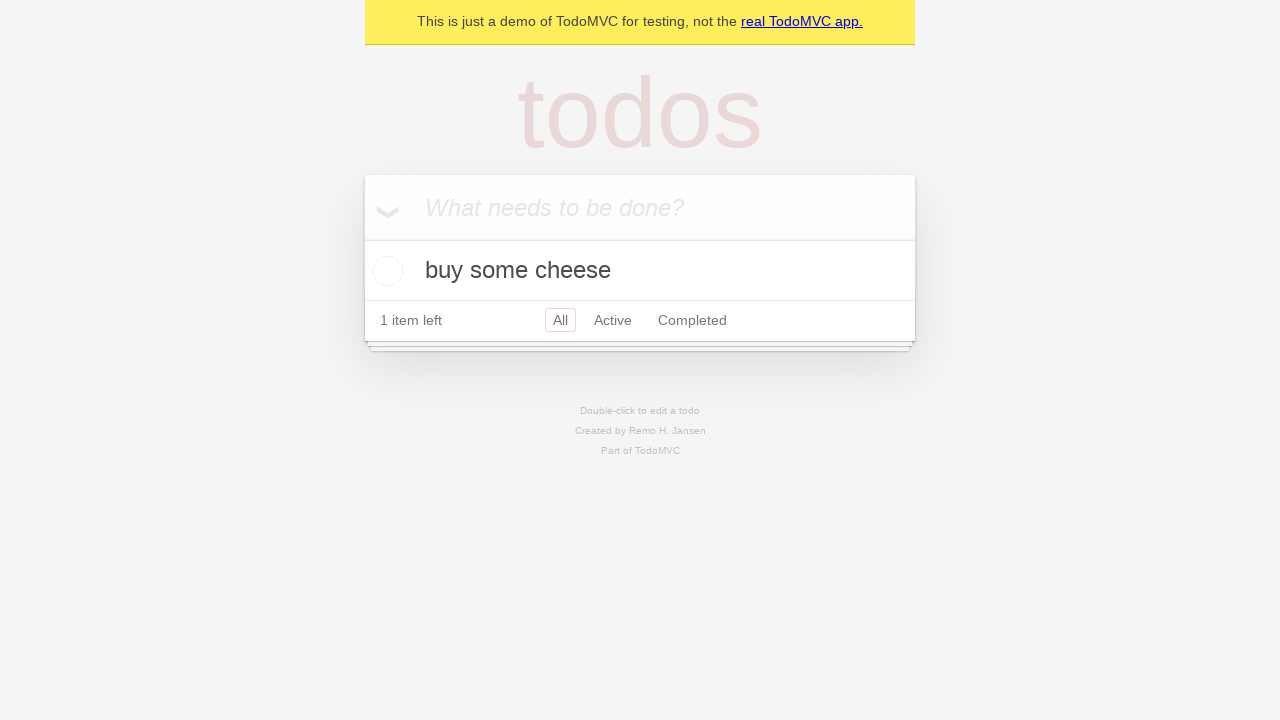

Filled todo input with 'feed the cat' on internal:attr=[placeholder="What needs to be done?"i]
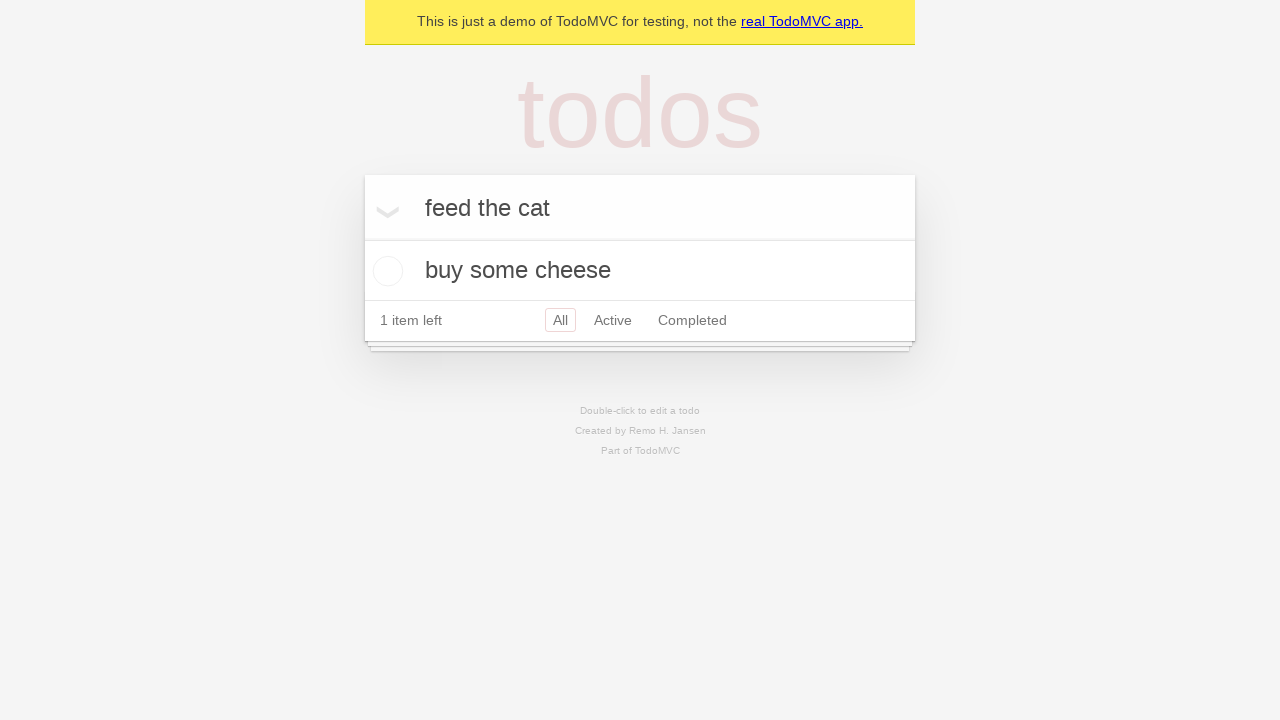

Pressed Enter to add second todo item on internal:attr=[placeholder="What needs to be done?"i]
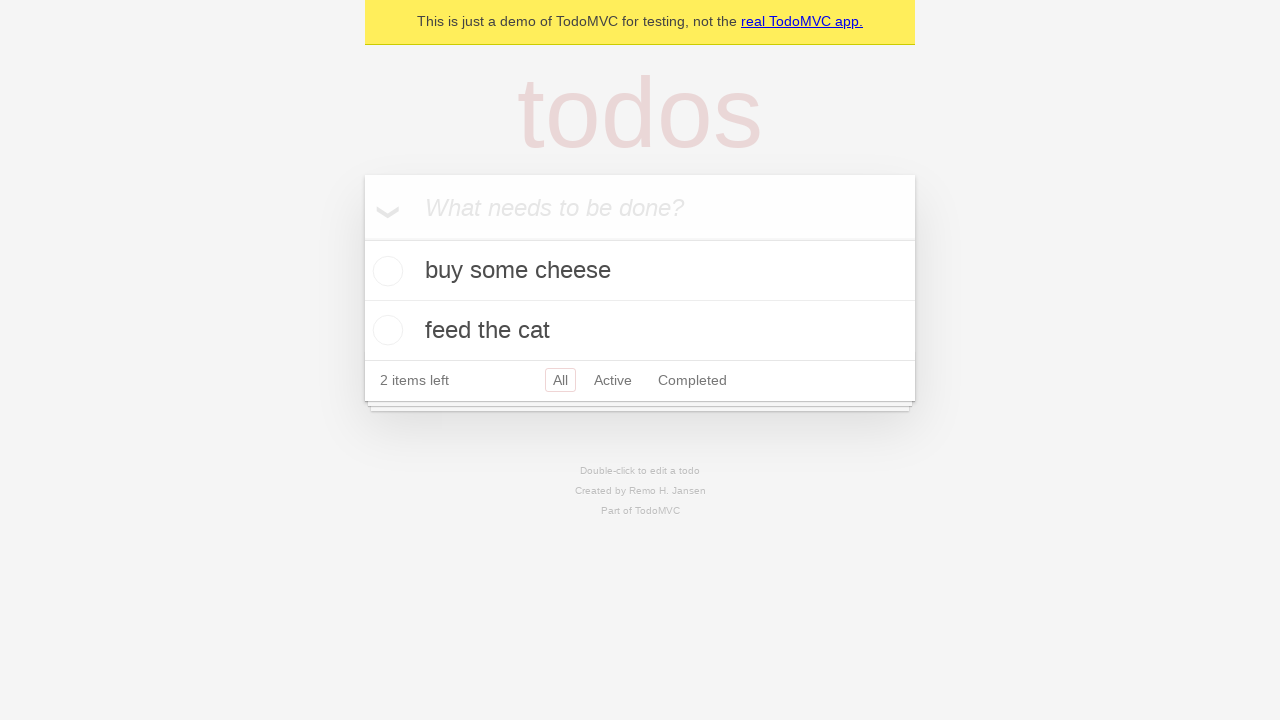

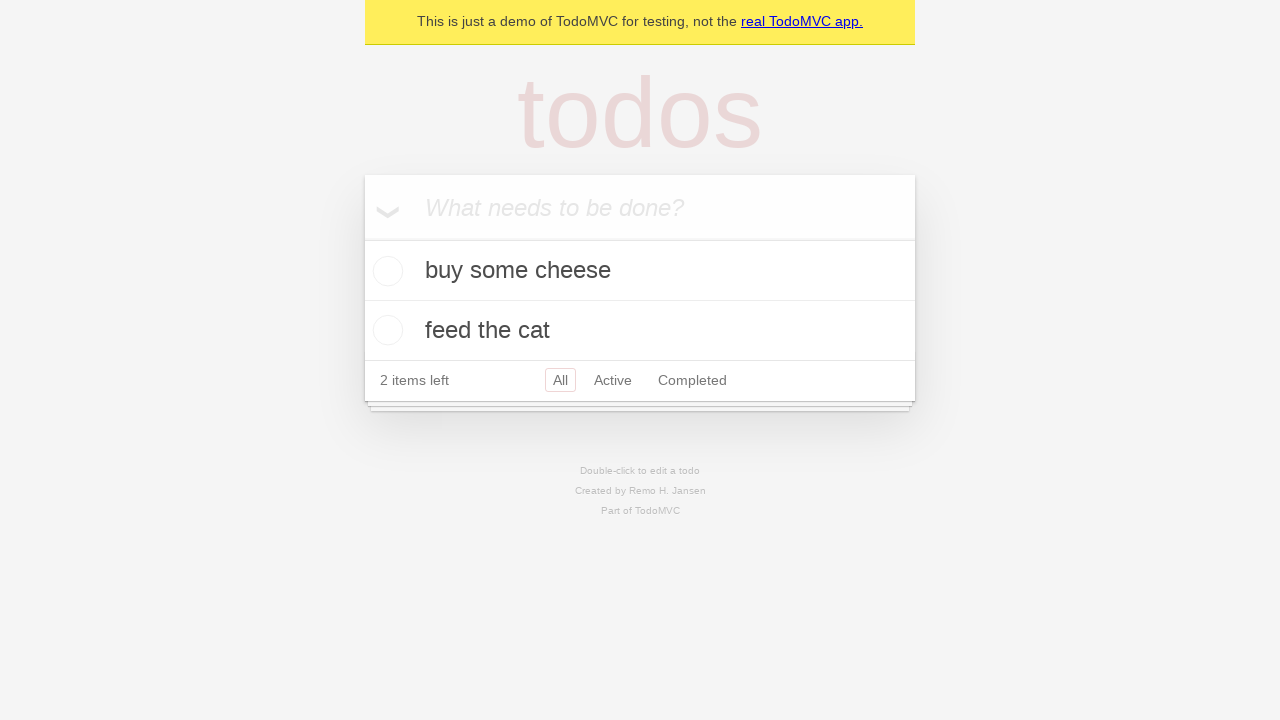